Tests browser window and tab handling functionality by navigating to the Browser Windows section, opening new tabs and windows, verifying content in them, and switching between windows.

Starting URL: https://demoqa.com/

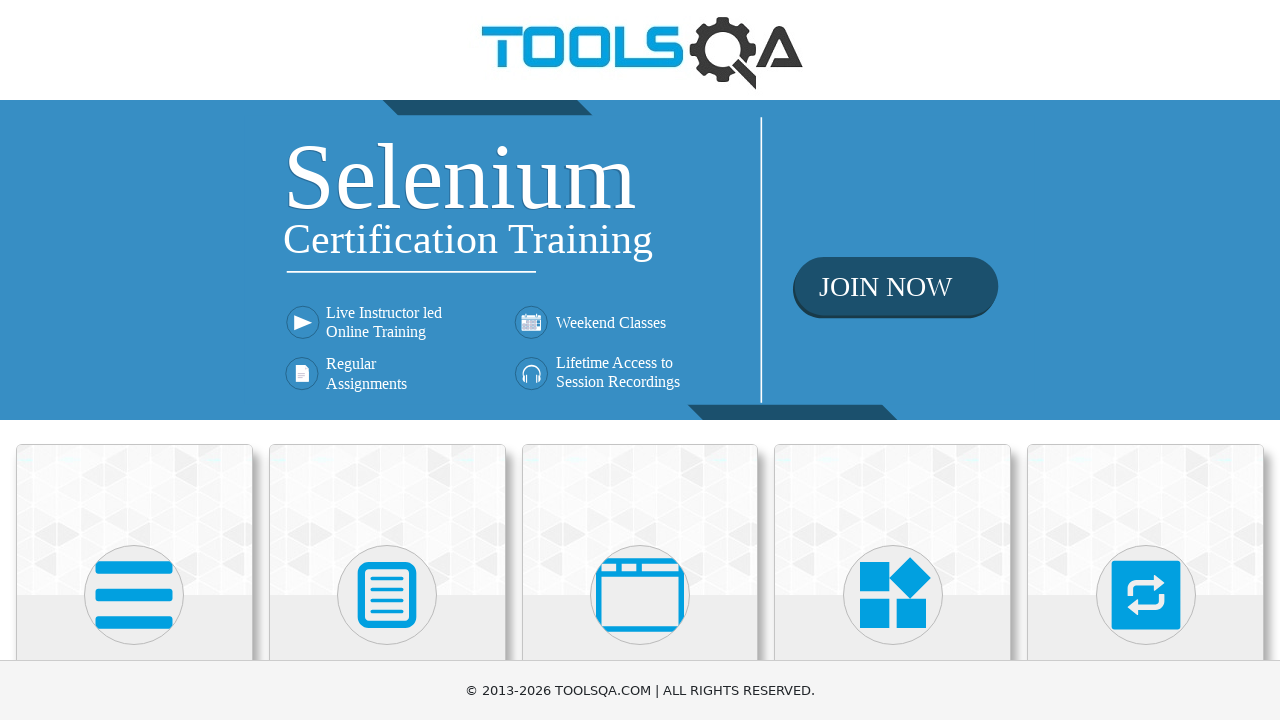

Scrolled down page by 400 pixels
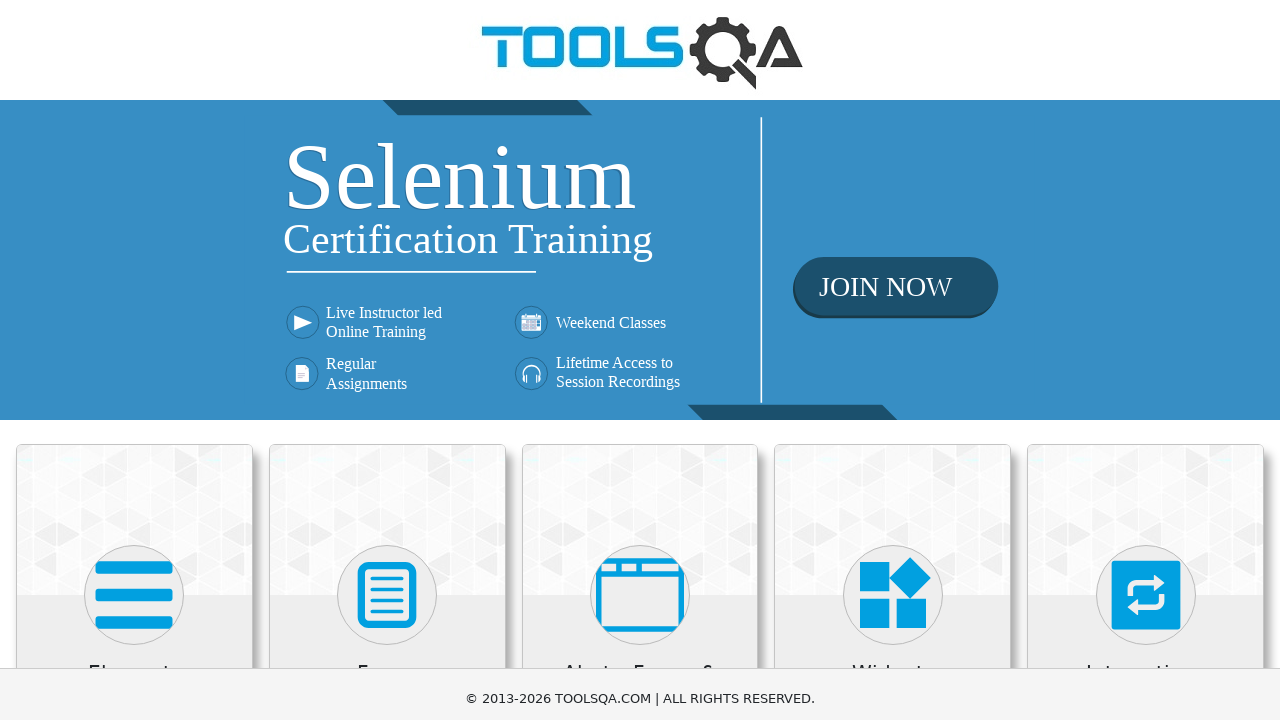

Clicked on 'Alerts, Frame & Windows' menu at (640, 285) on xpath=//h5[contains(text(),'Alerts, Frame & Windows')]
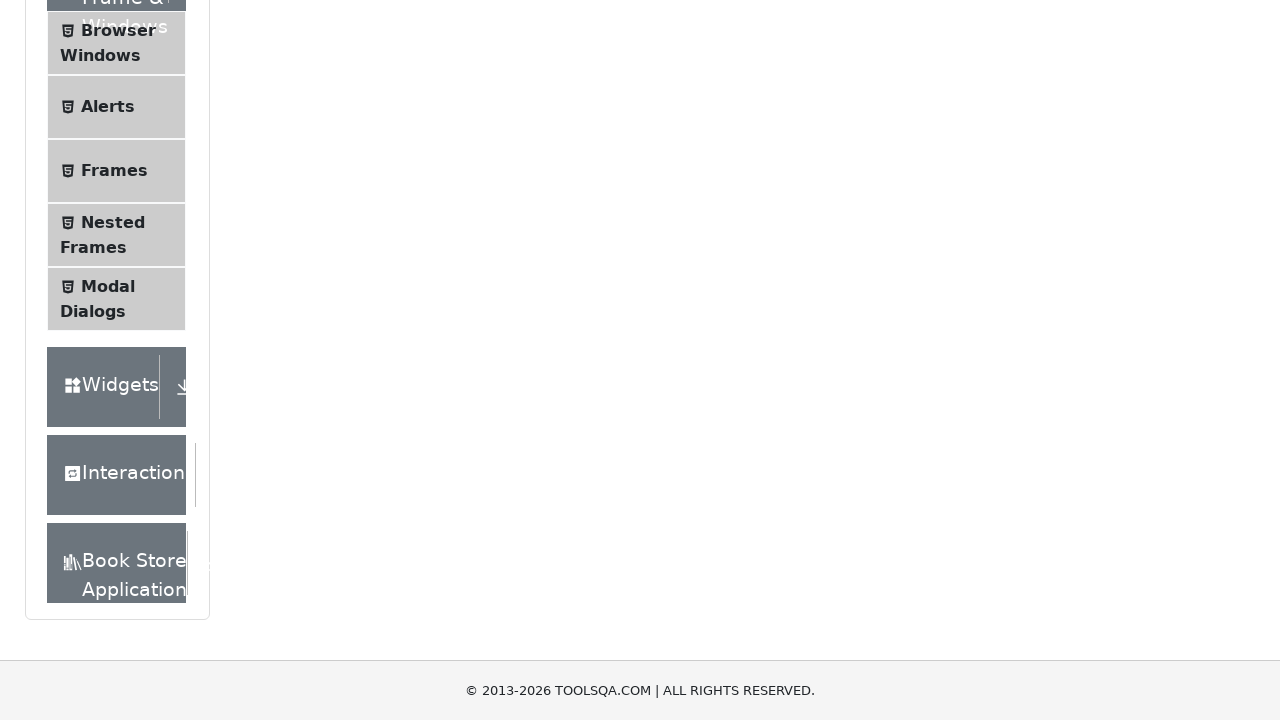

Clicked on 'Browser Windows' submenu at (118, 30) on xpath=//span[contains(text(),'Browser Windows')]
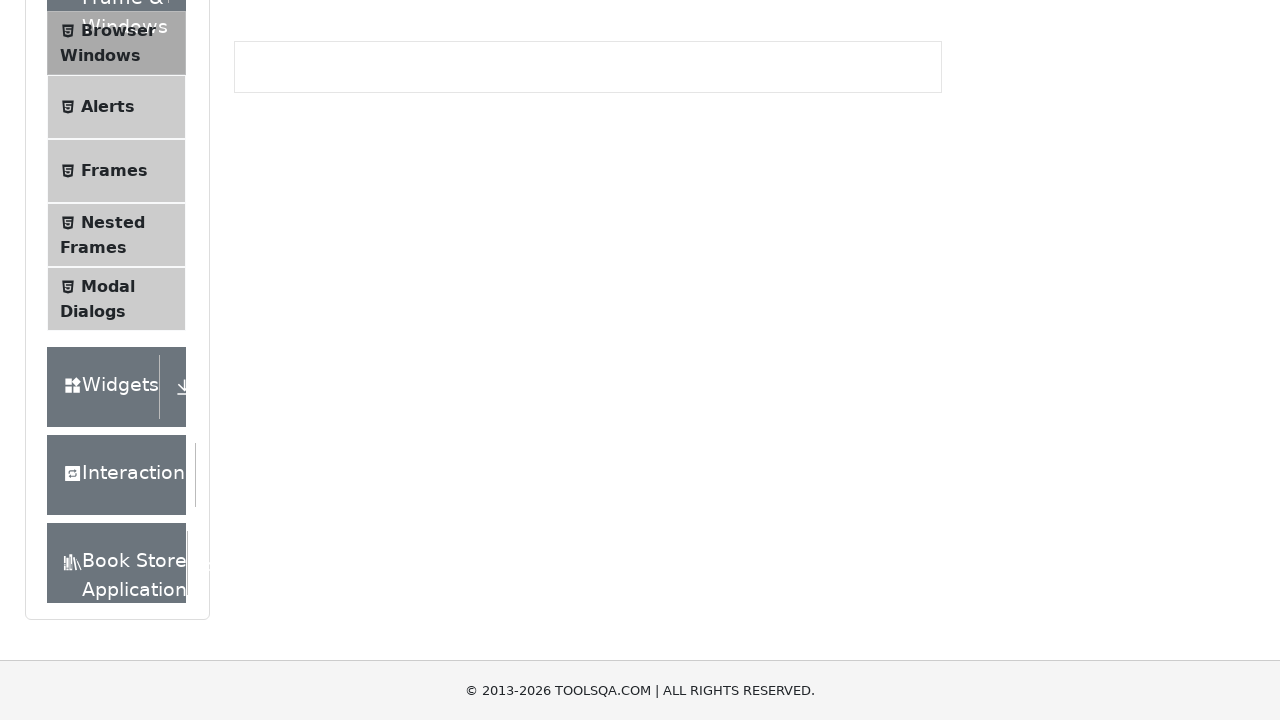

Tab button loaded and became visible
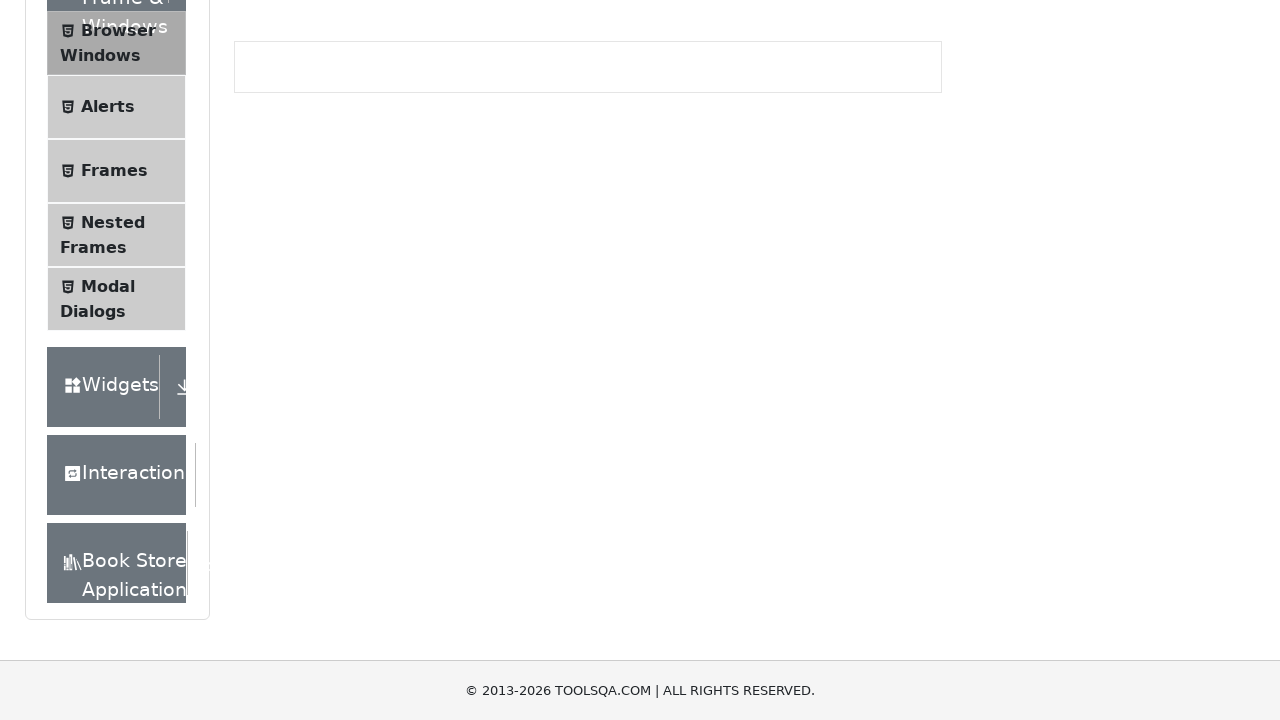

Clicked tab button to open new tab at (280, 242) on #tabButton
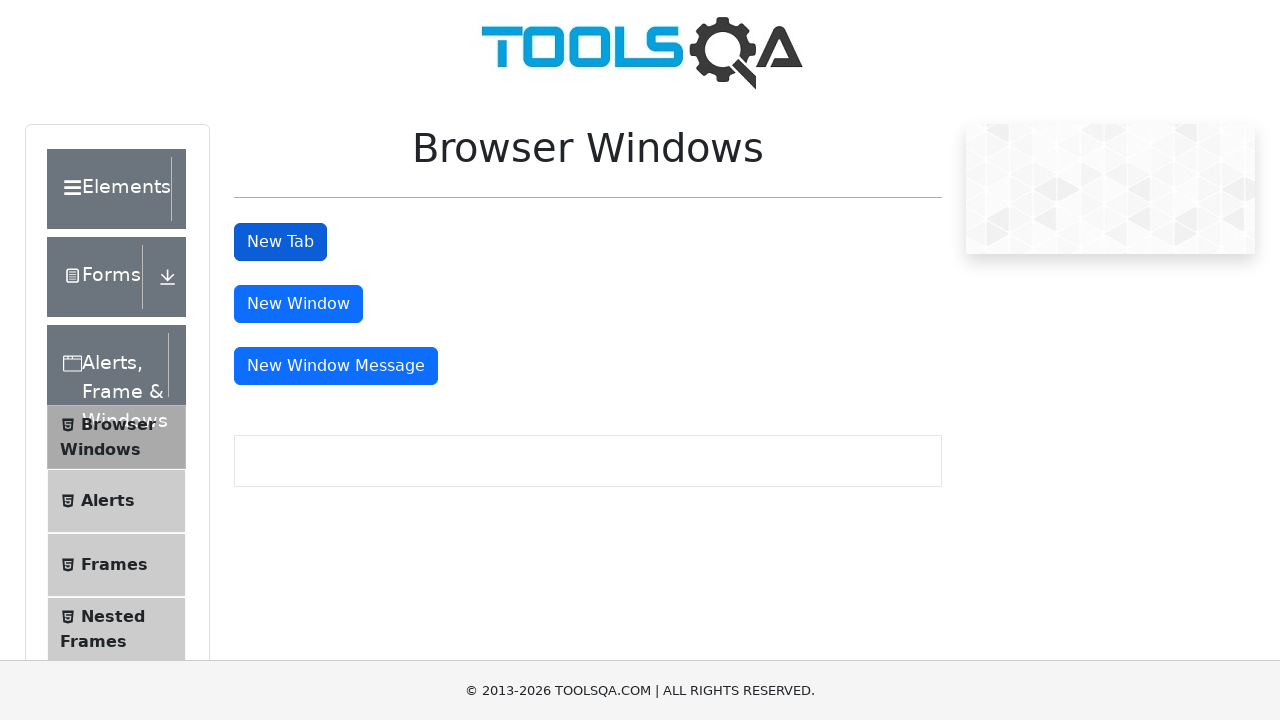

New tab loaded with sample heading element
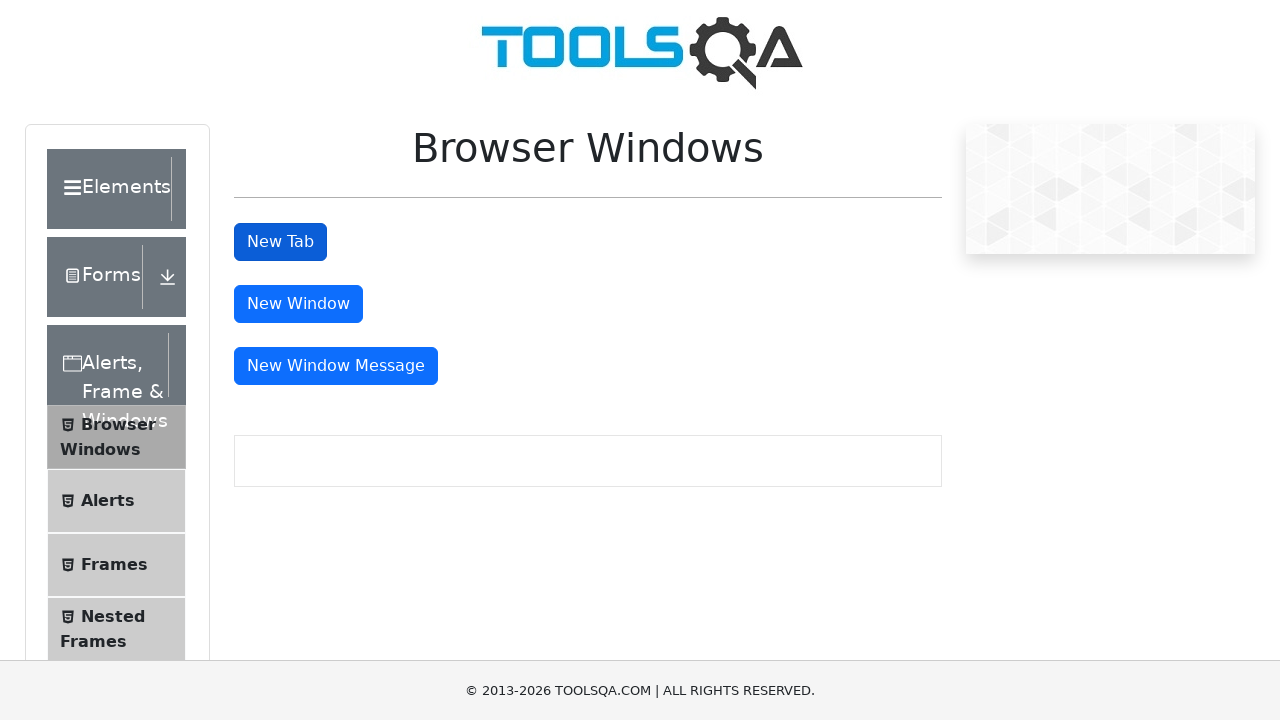

Extracted text from new tab: 'This is a sample page'
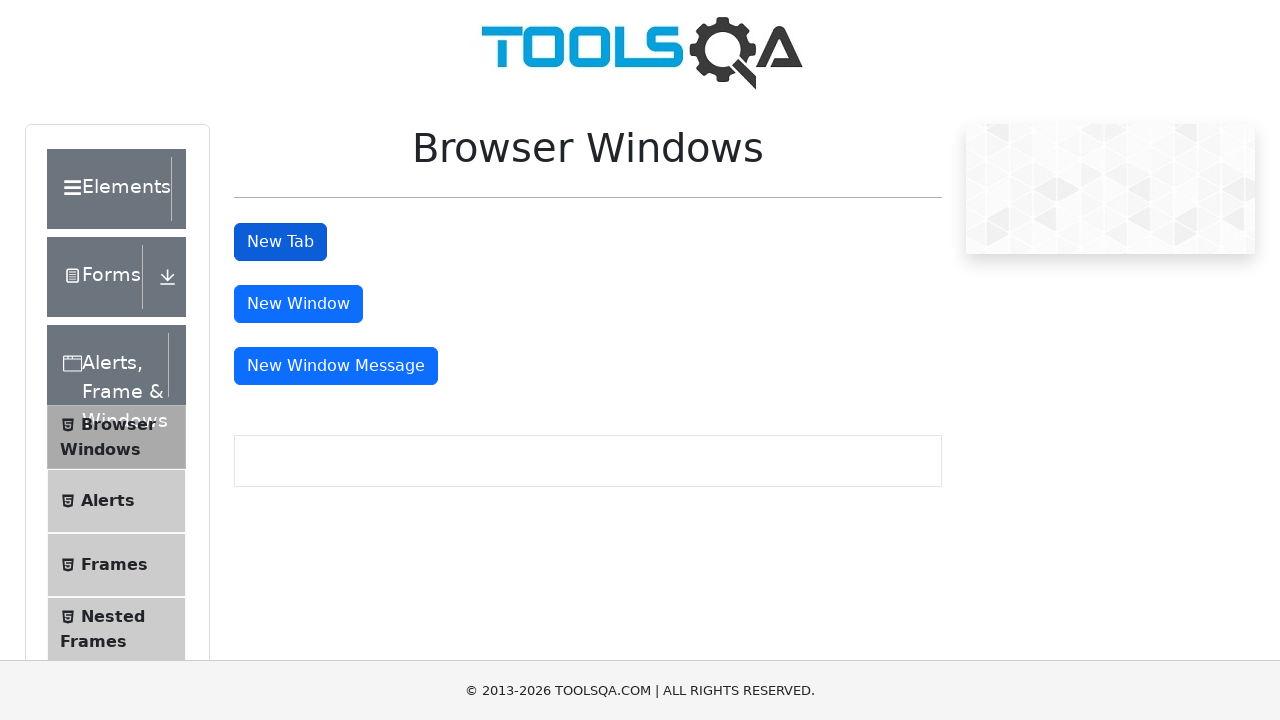

Closed the new tab
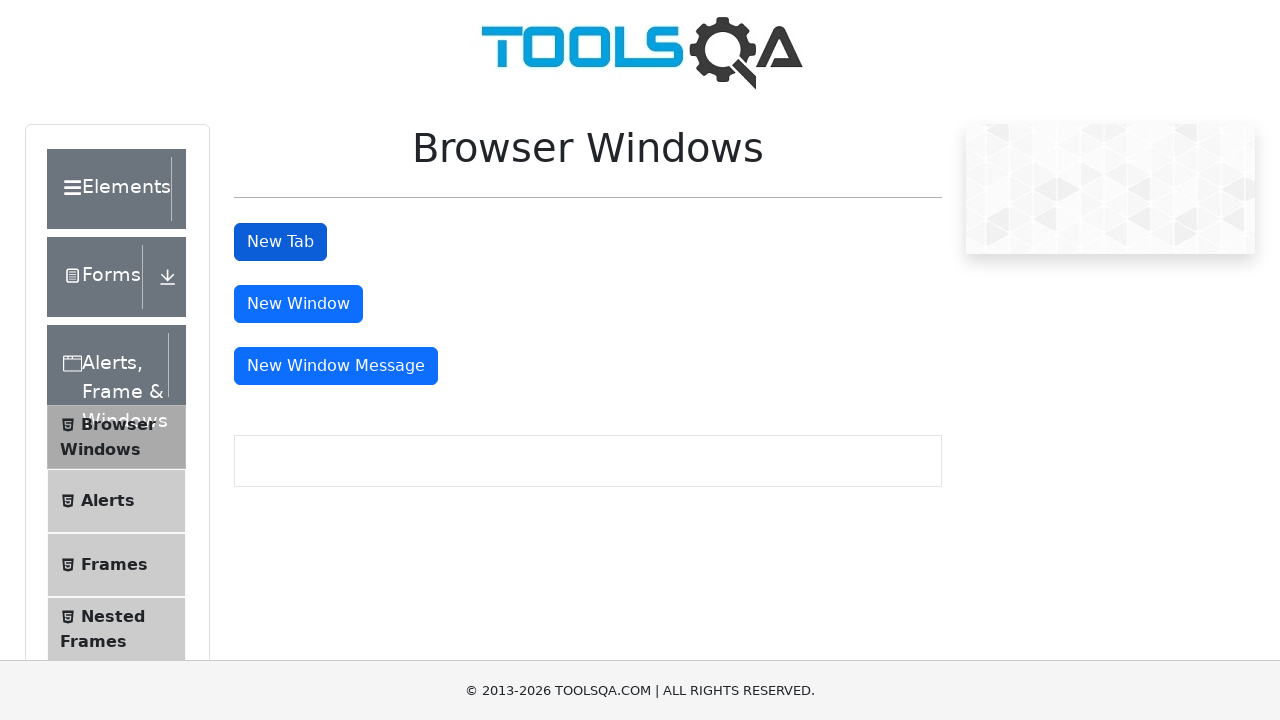

Clicked window button to open new window at (298, 304) on #windowButton
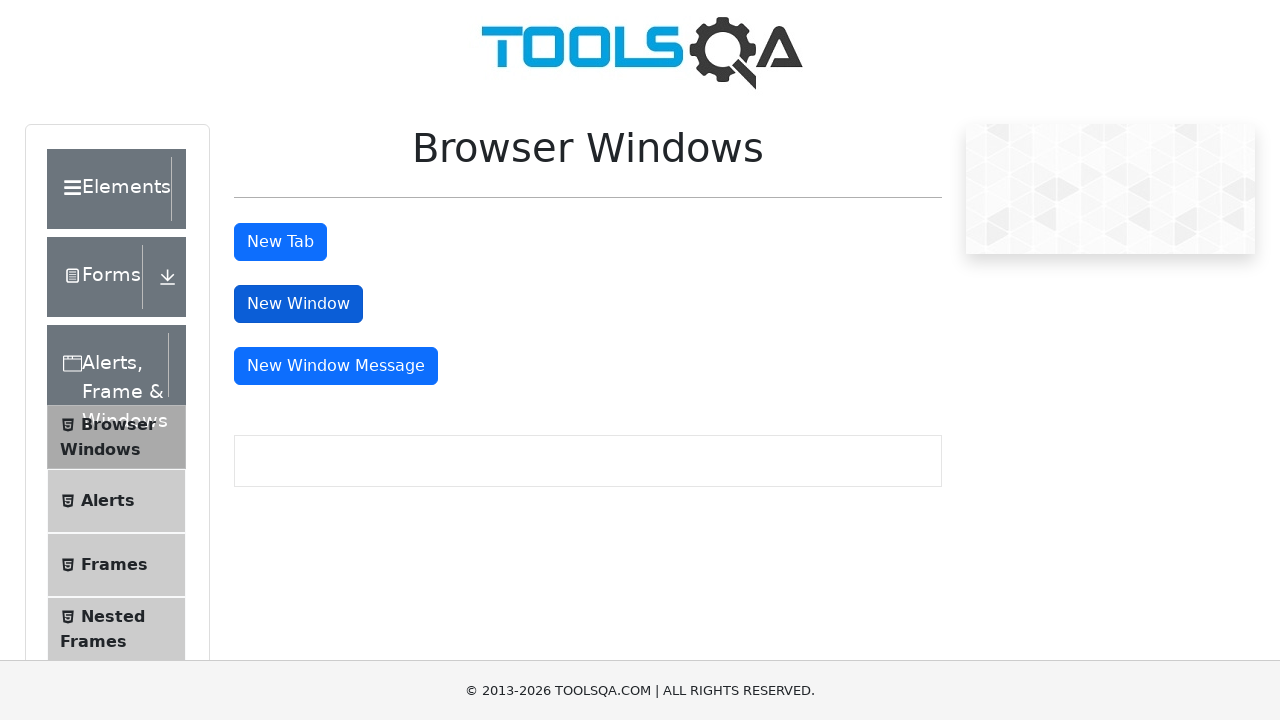

New window loaded with sample heading element
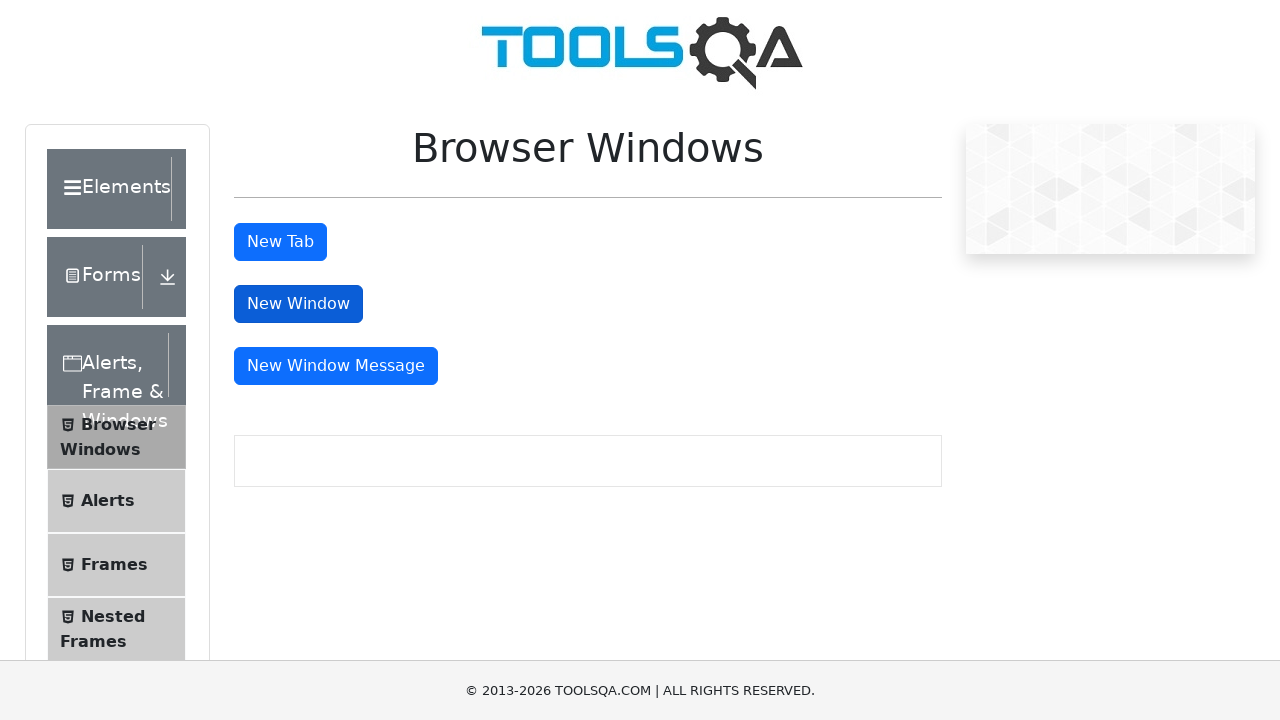

Extracted text from new window: 'This is a sample page'
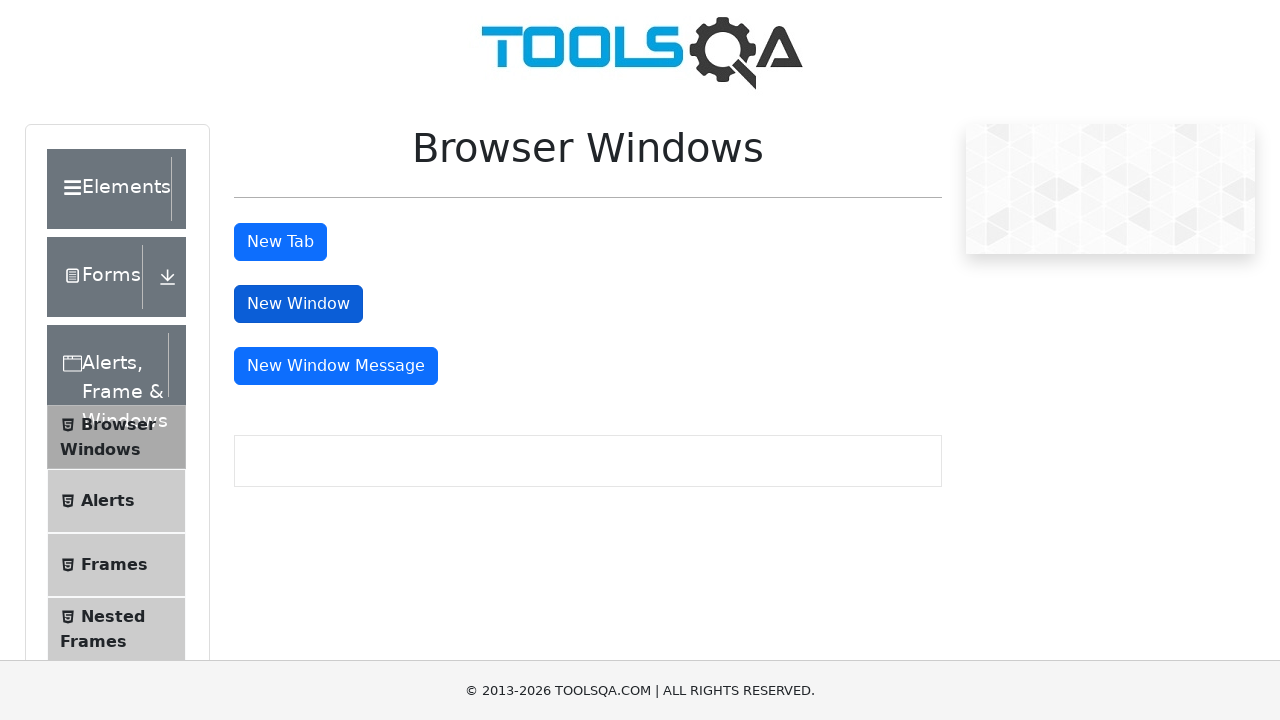

Closed the new window
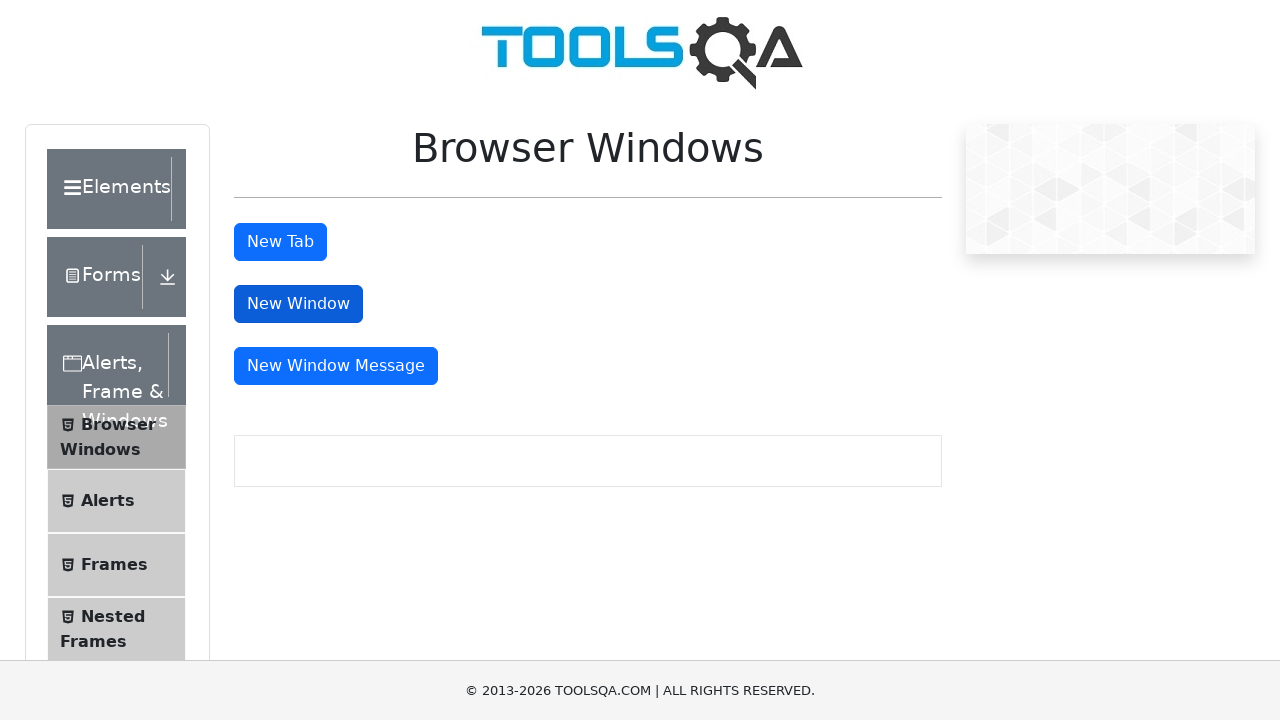

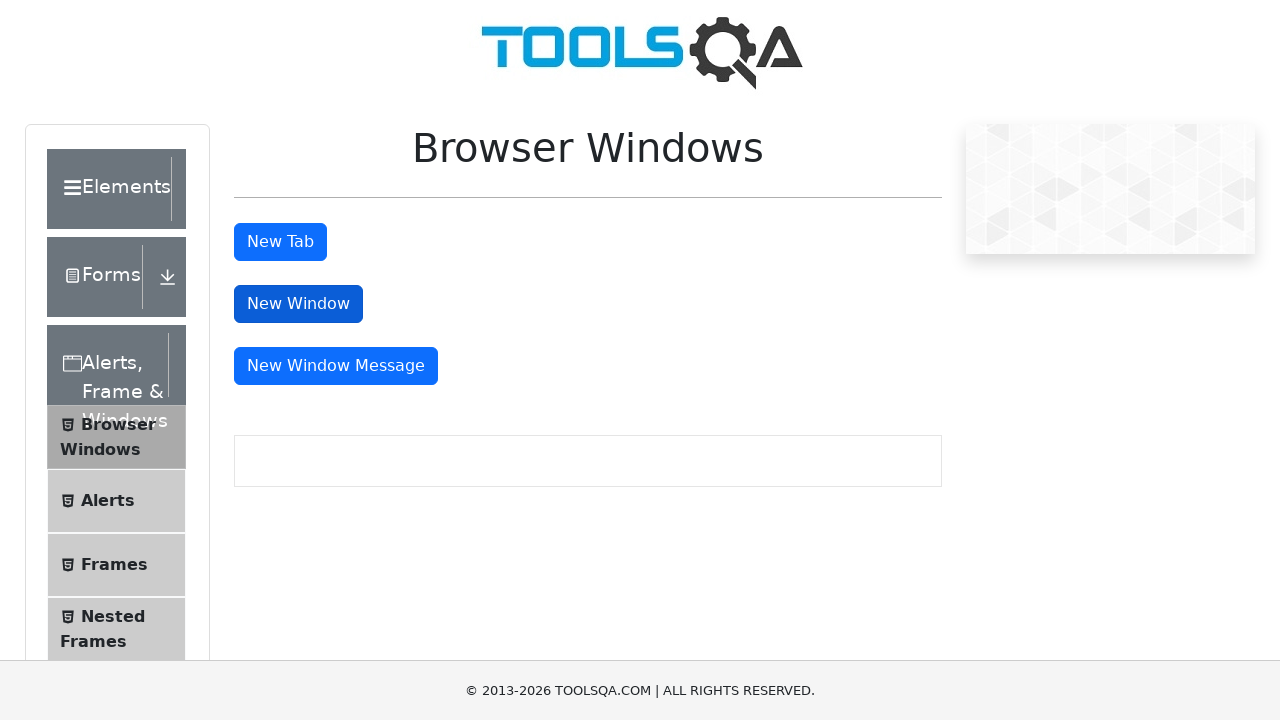